Tests the public legal case search functionality on the TJMG (Minas Gerais Court) portal by searching for cases associated with a lawyer's OAB registration number and state.

Starting URL: https://pje-consulta-publica.tjmg.jus.br/pje/ConsultaPublica/listView.seam

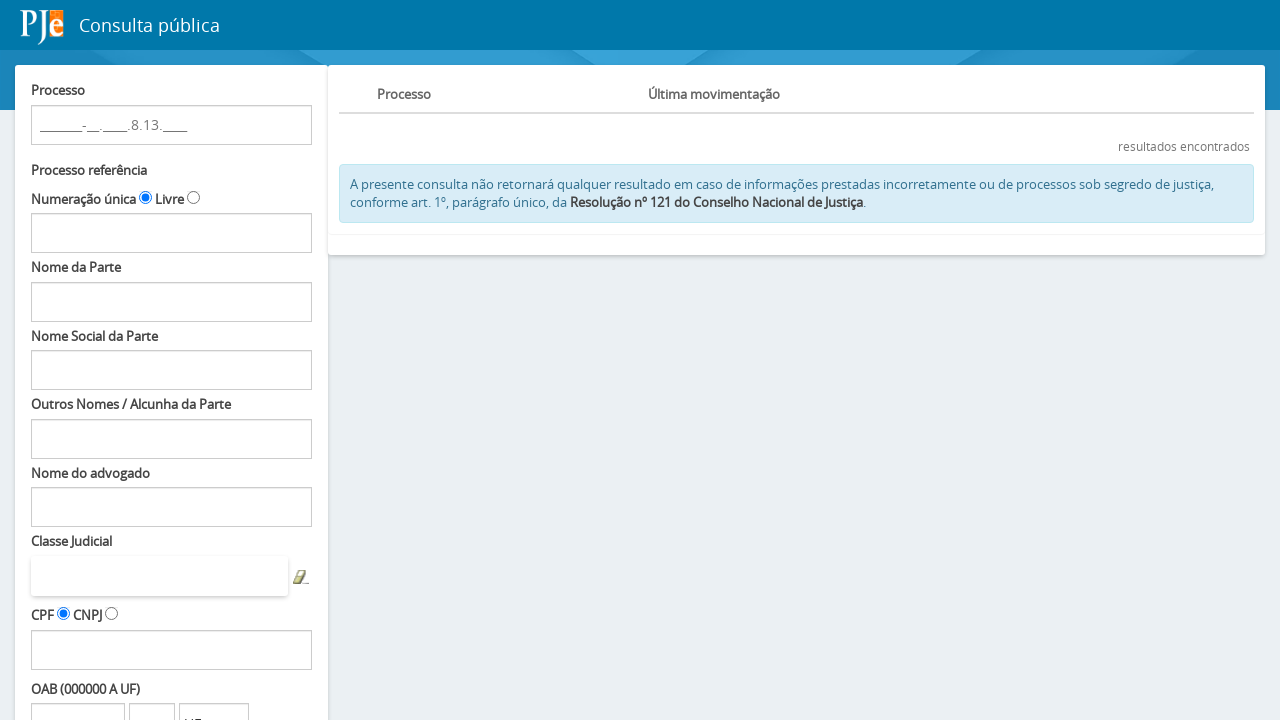

Waited for OAB number input field to load
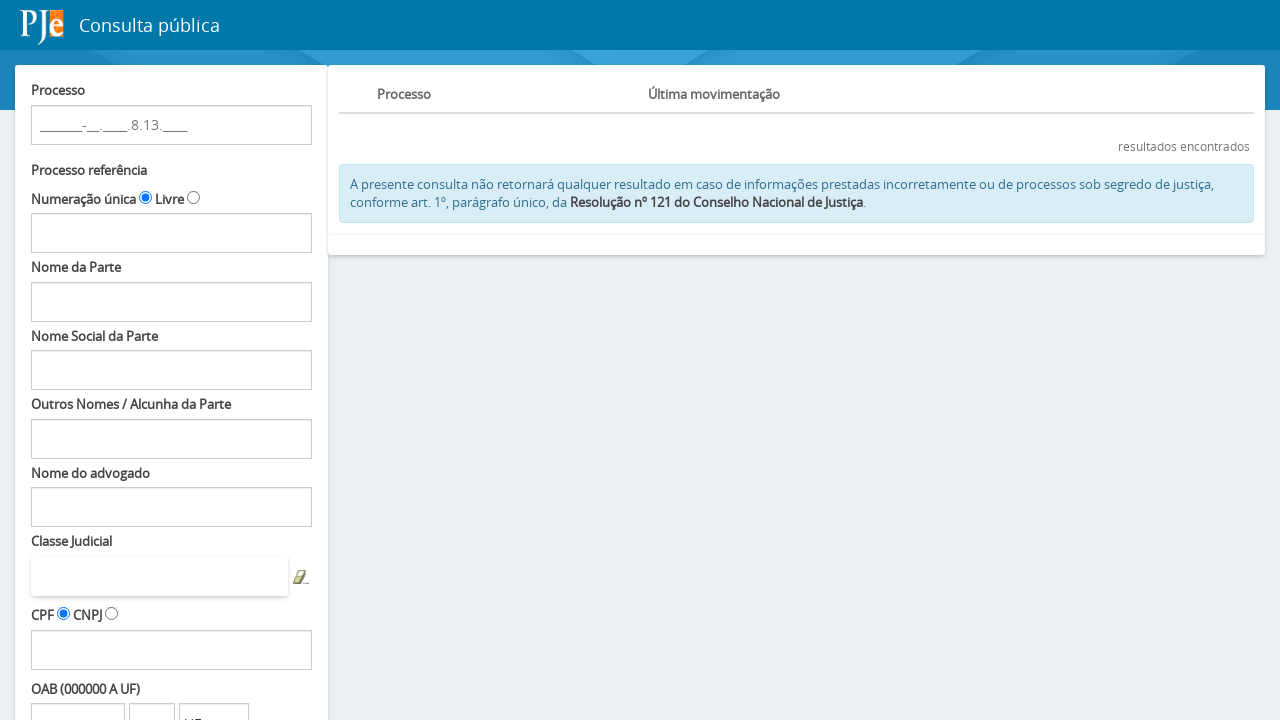

Filled OAB number field with '133864' on input#fPP\:Decoration\:numeroOAB
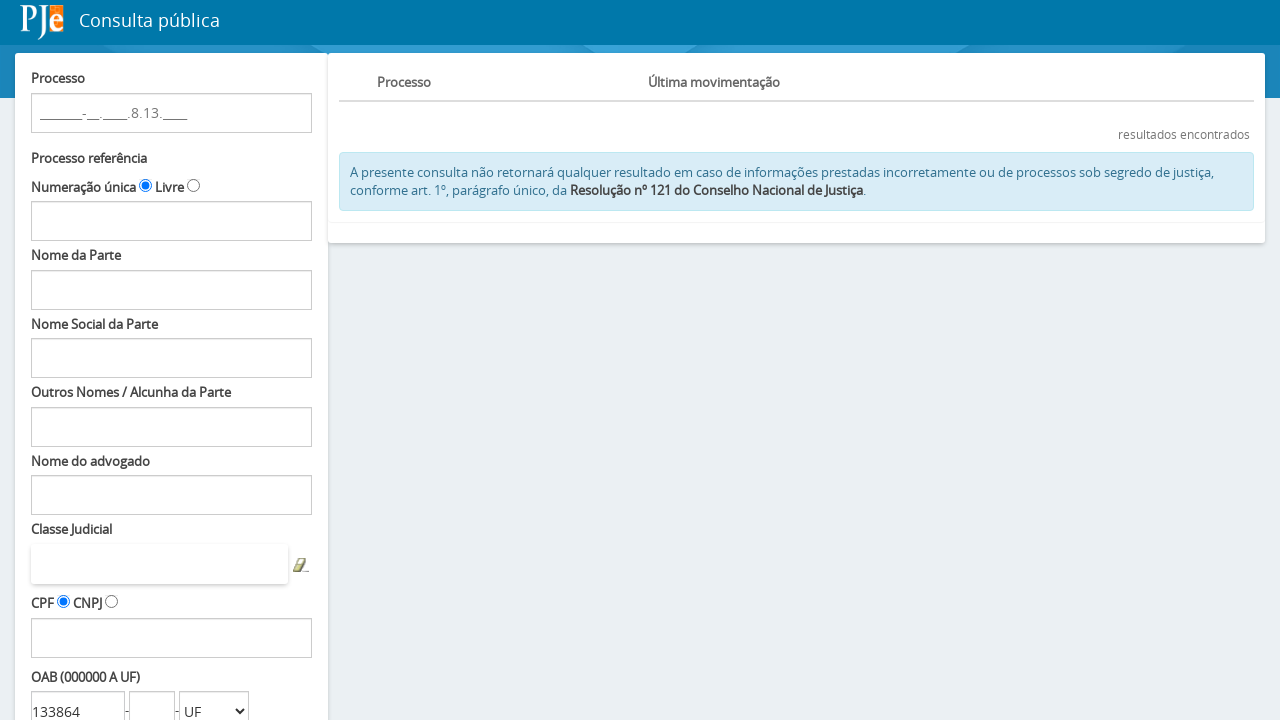

Selected state 'SP' from dropdown on select#fPP\:Decoration\:estadoComboOAB
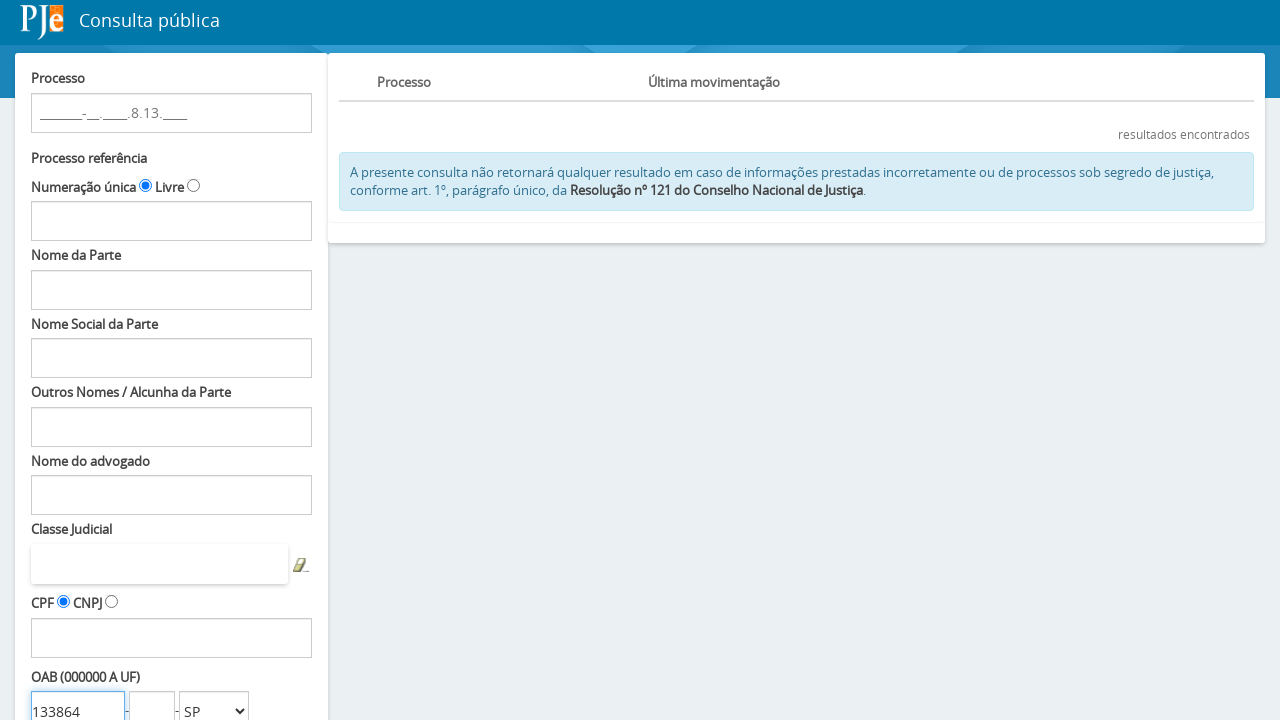

Clicked search button to query legal cases at (83, 590) on input#fPP\:searchProcessos
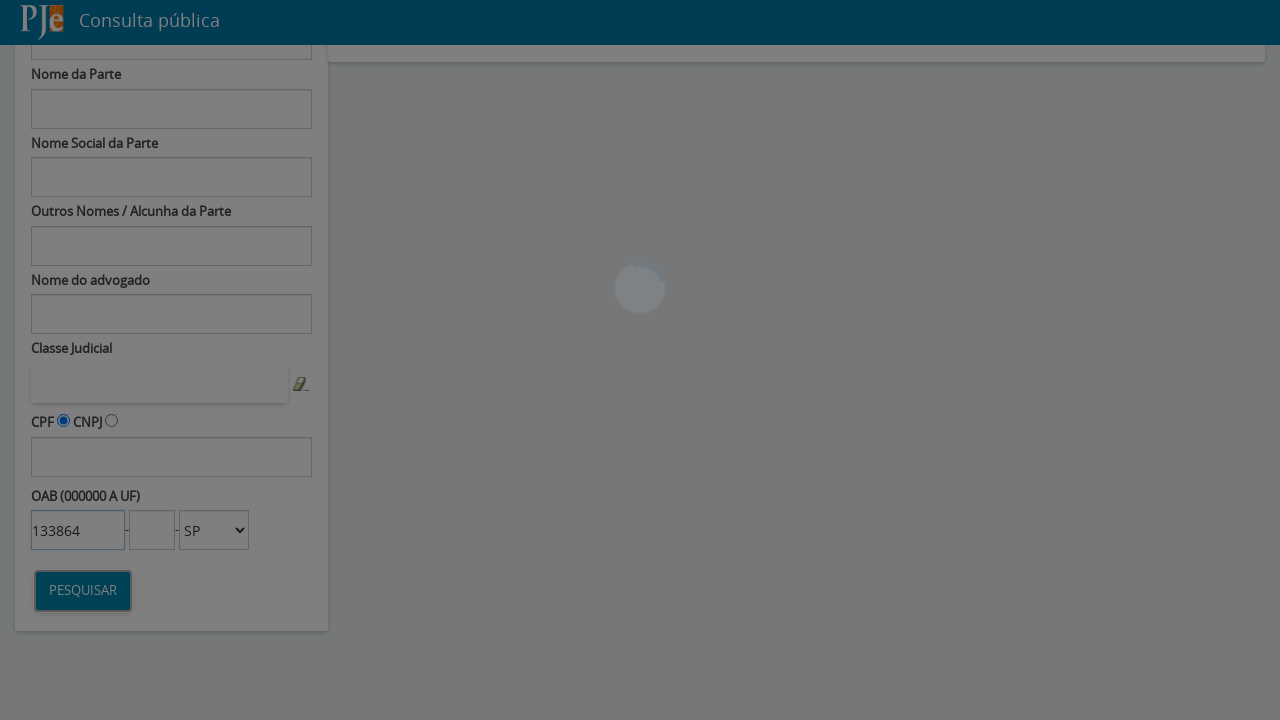

Search results loaded and network idle
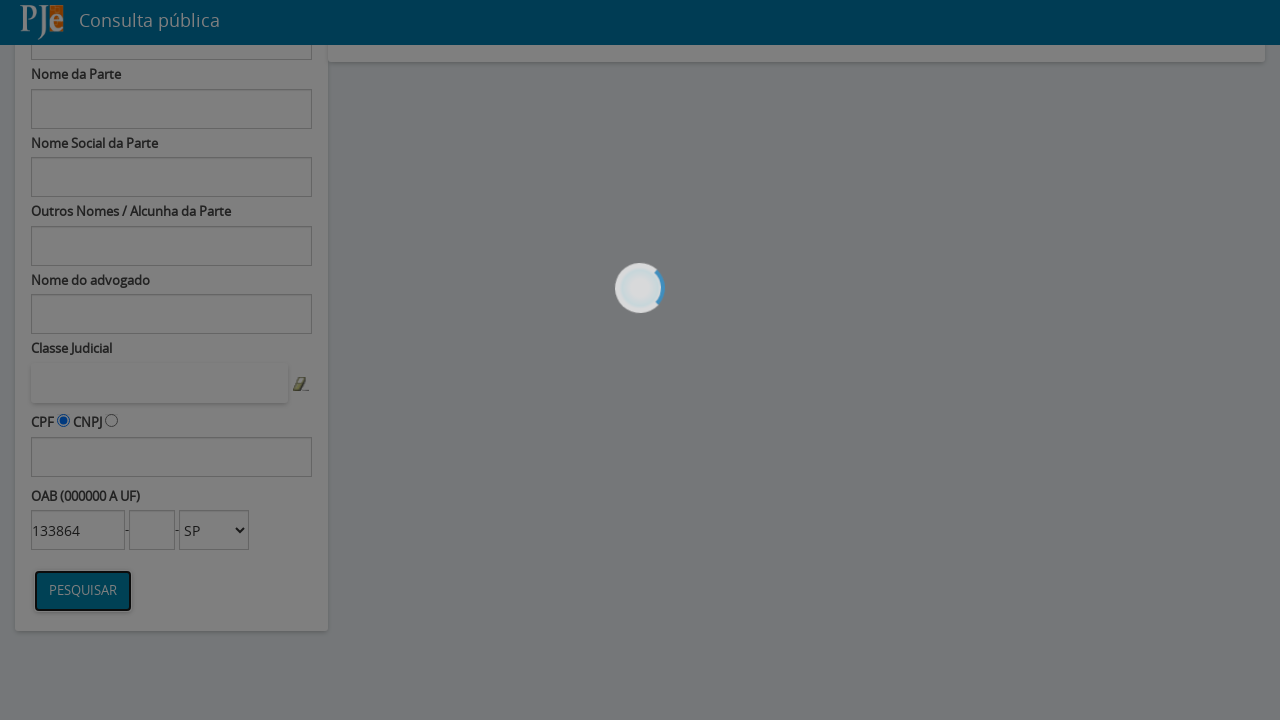

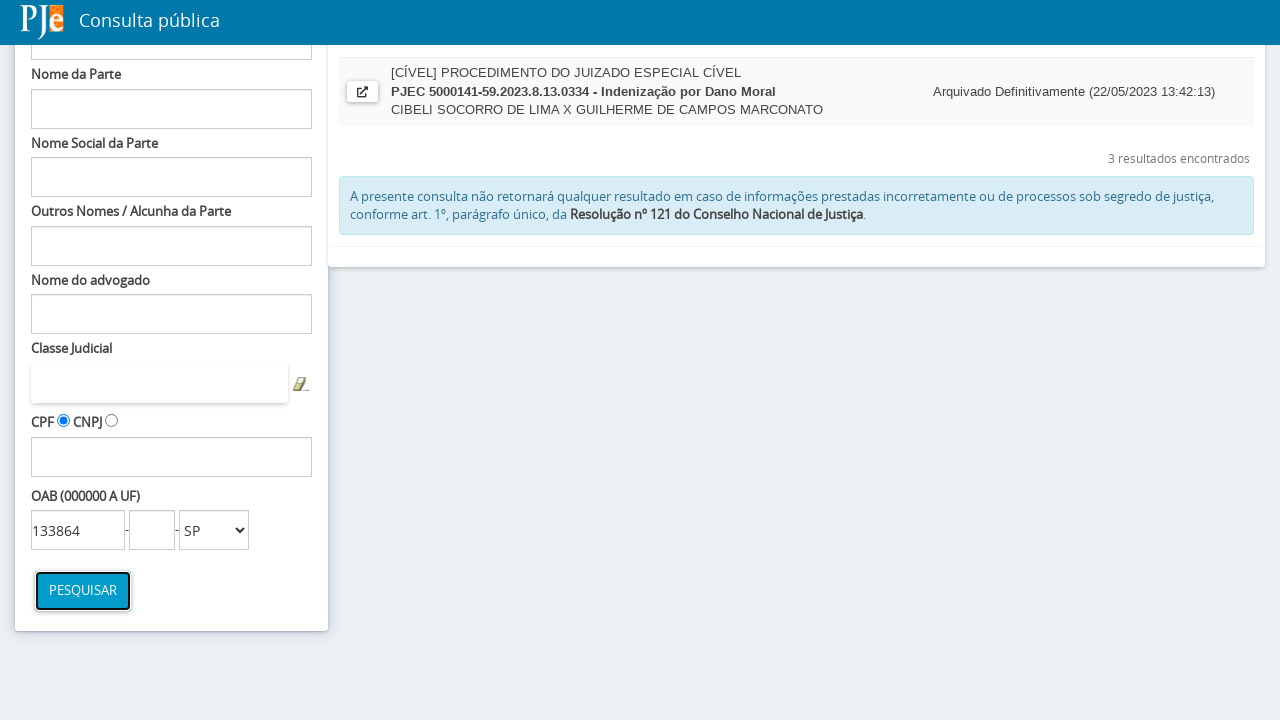